Tests that the text input field is cleared after adding a todo item.

Starting URL: https://demo.playwright.dev/todomvc

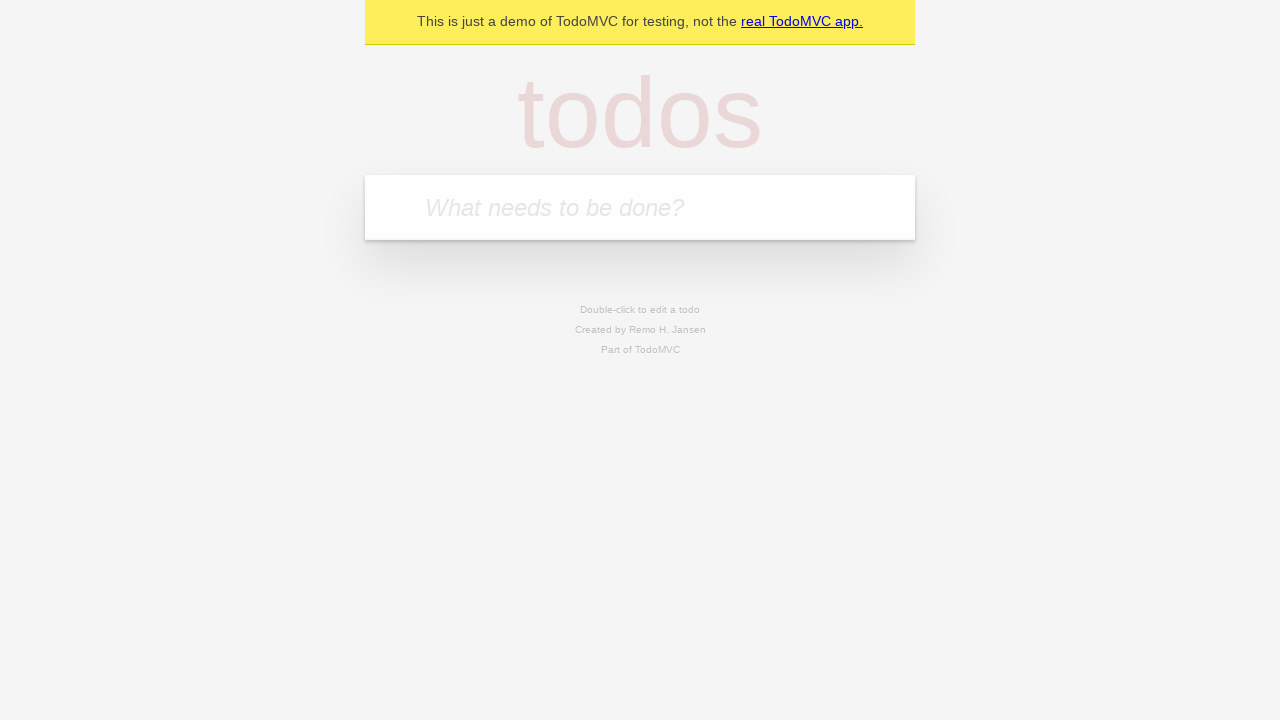

Located the 'What needs to be done?' input field
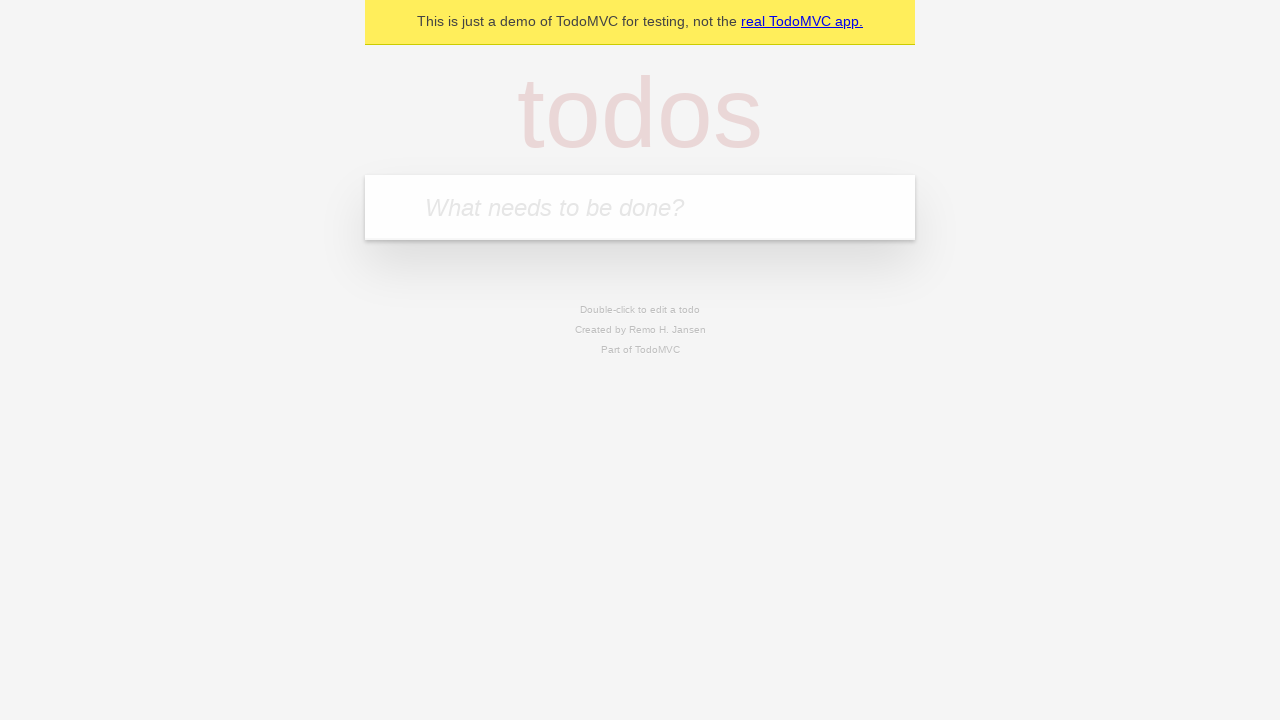

Filled input field with 'buy some cheese' on internal:attr=[placeholder="What needs to be done?"i]
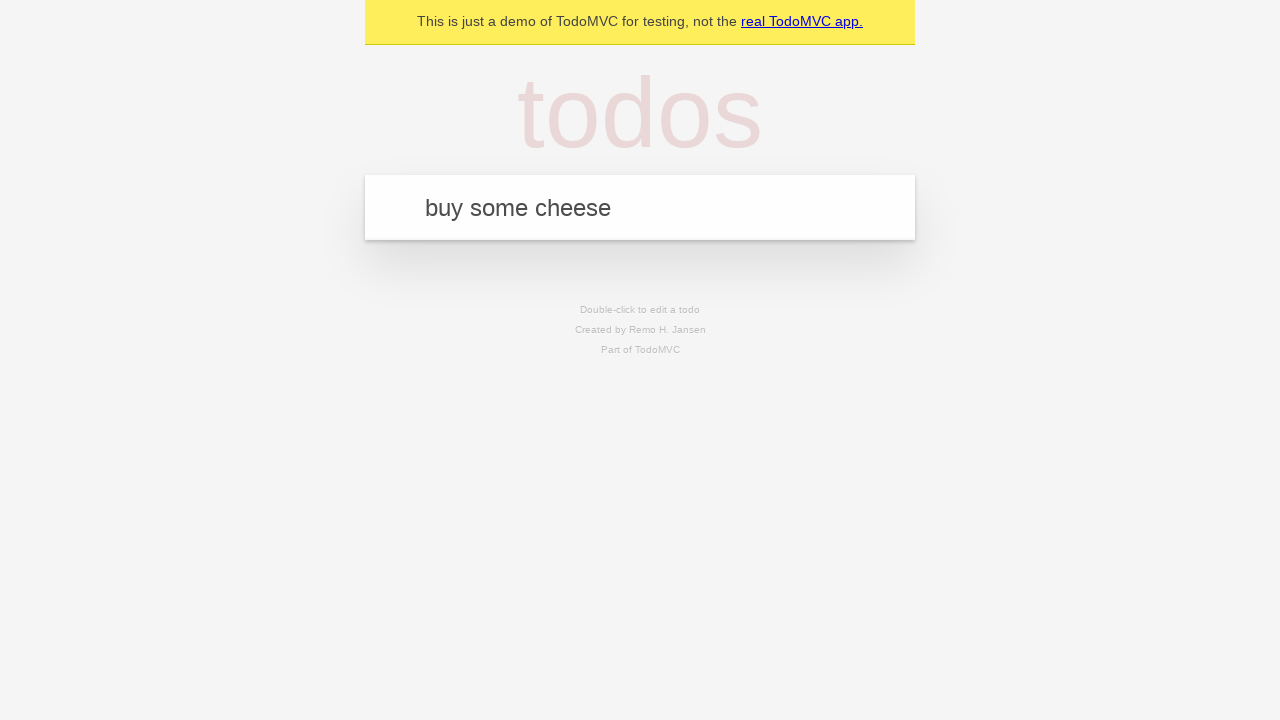

Pressed Enter to add the todo item on internal:attr=[placeholder="What needs to be done?"i]
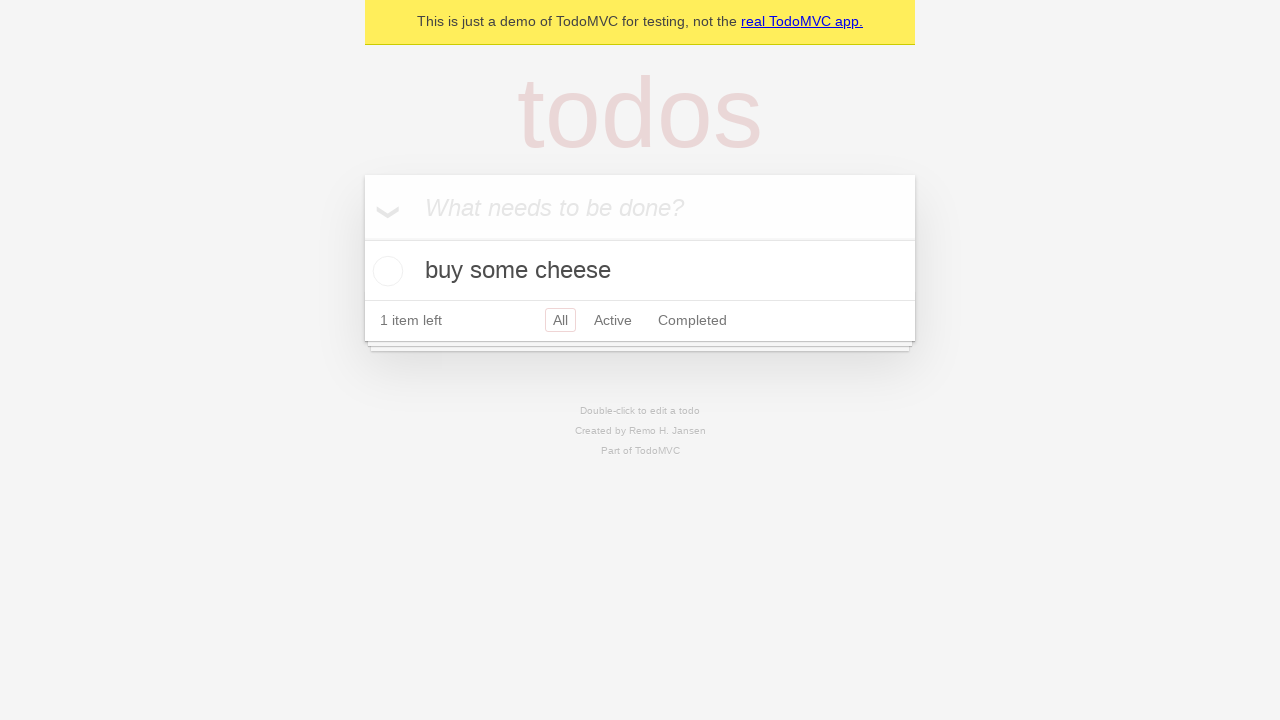

Todo item appeared in the list
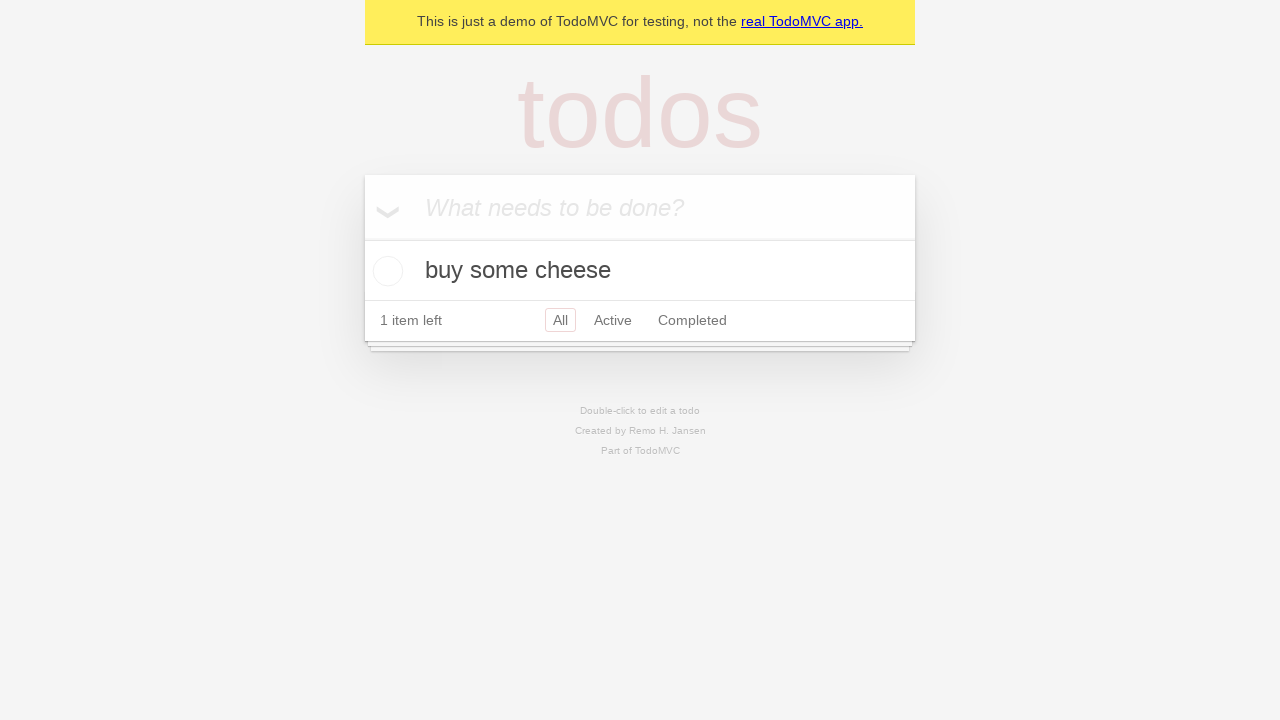

Verified that the text input field was cleared after adding the item
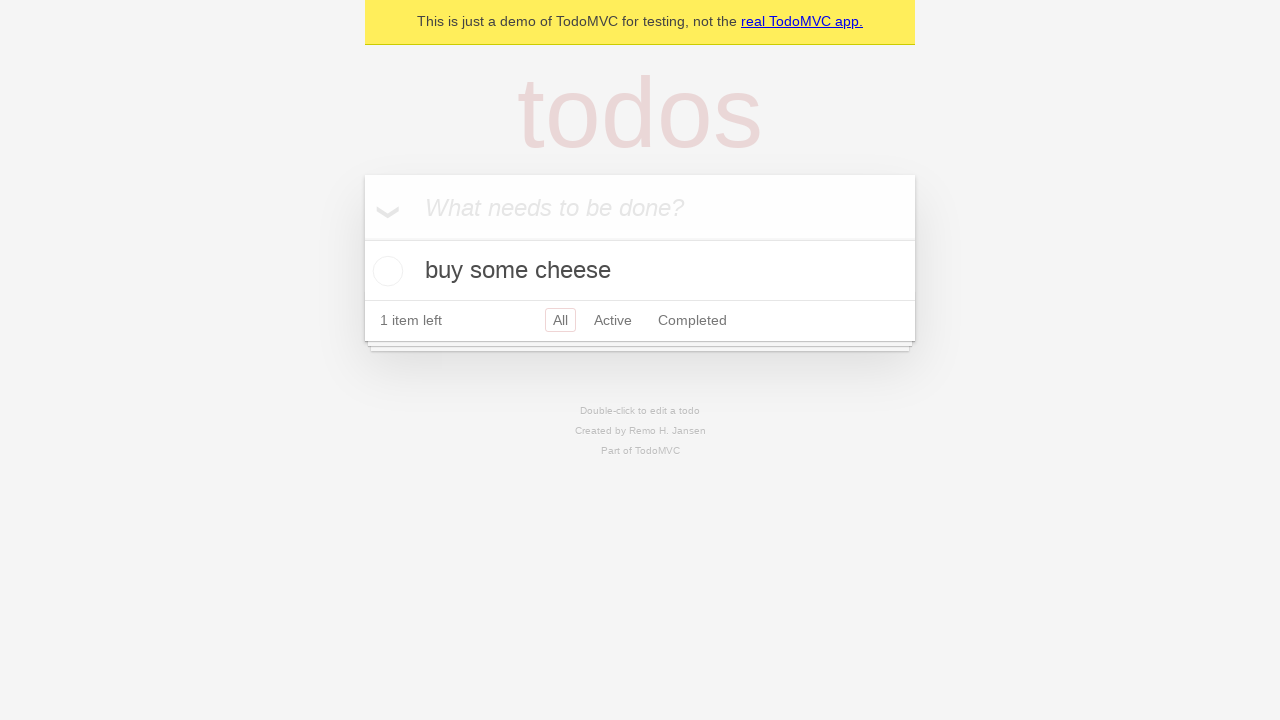

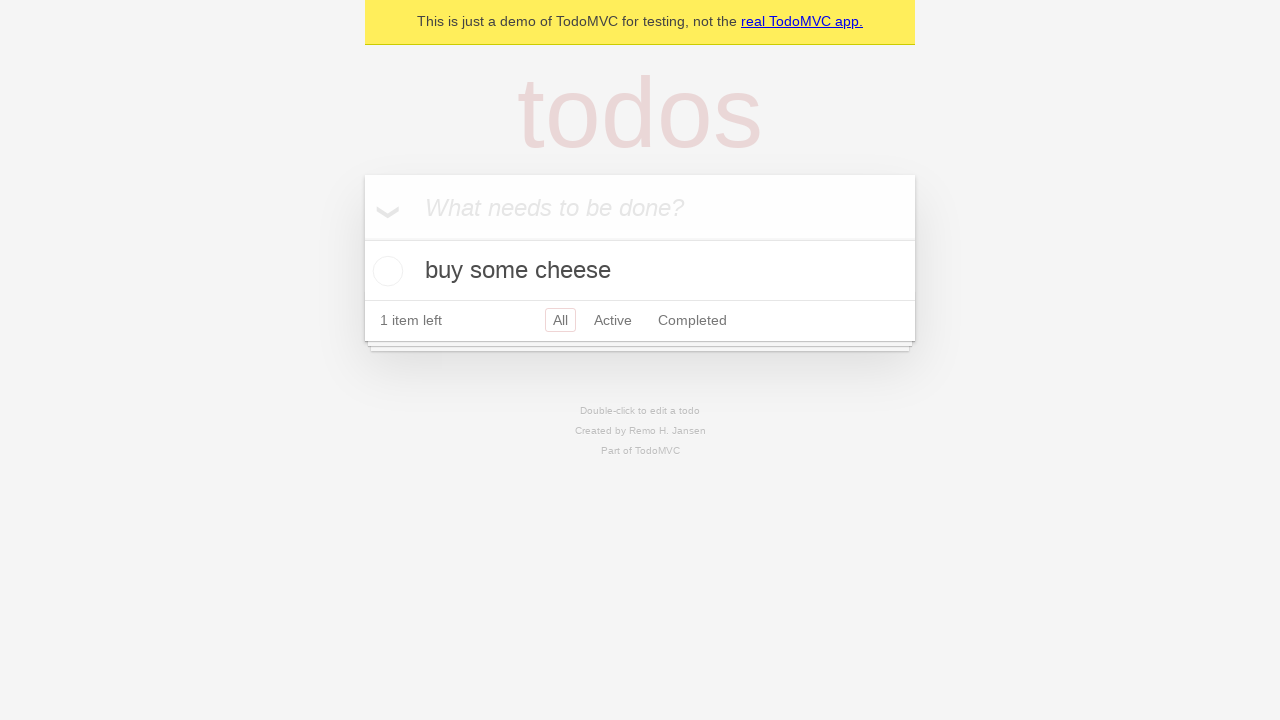